Tests button clicking functionality on a Selenium practice page by clicking through a series of buttons and verifying the expected text responses appear

Starting URL: https://savkk.github.io/selenium-practice/

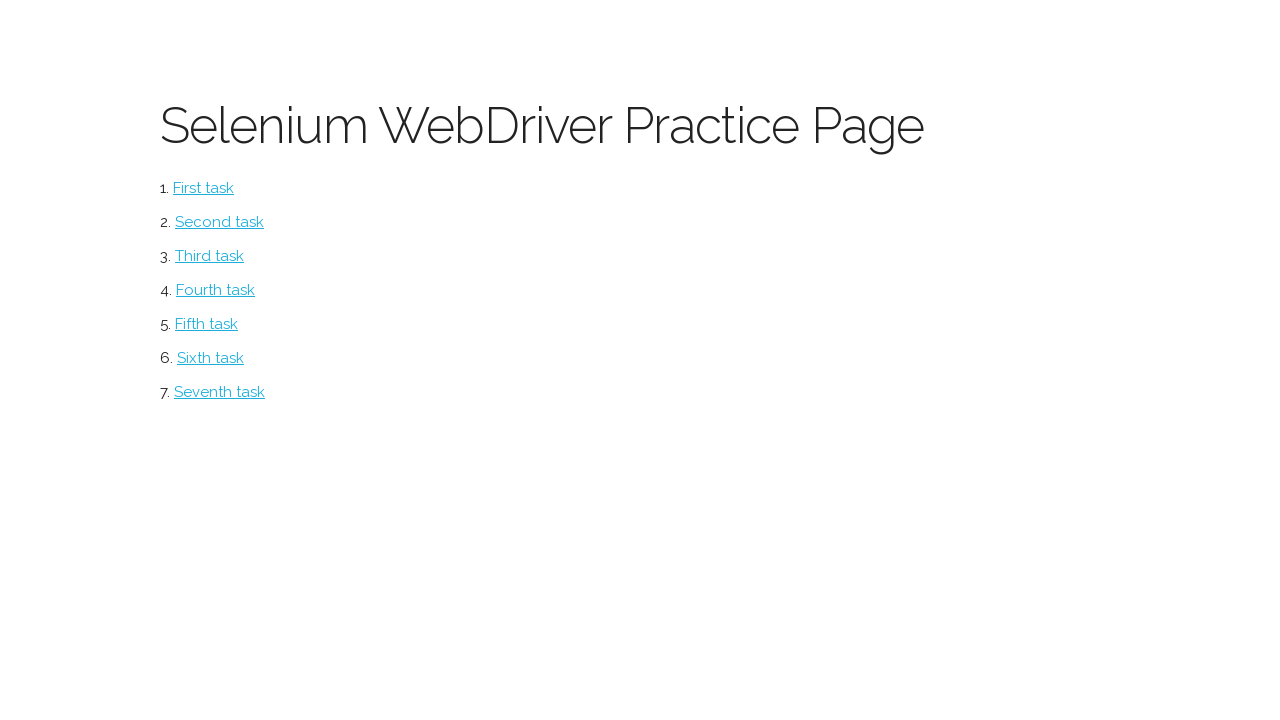

Clicked button element to start the first task at (204, 188) on #button
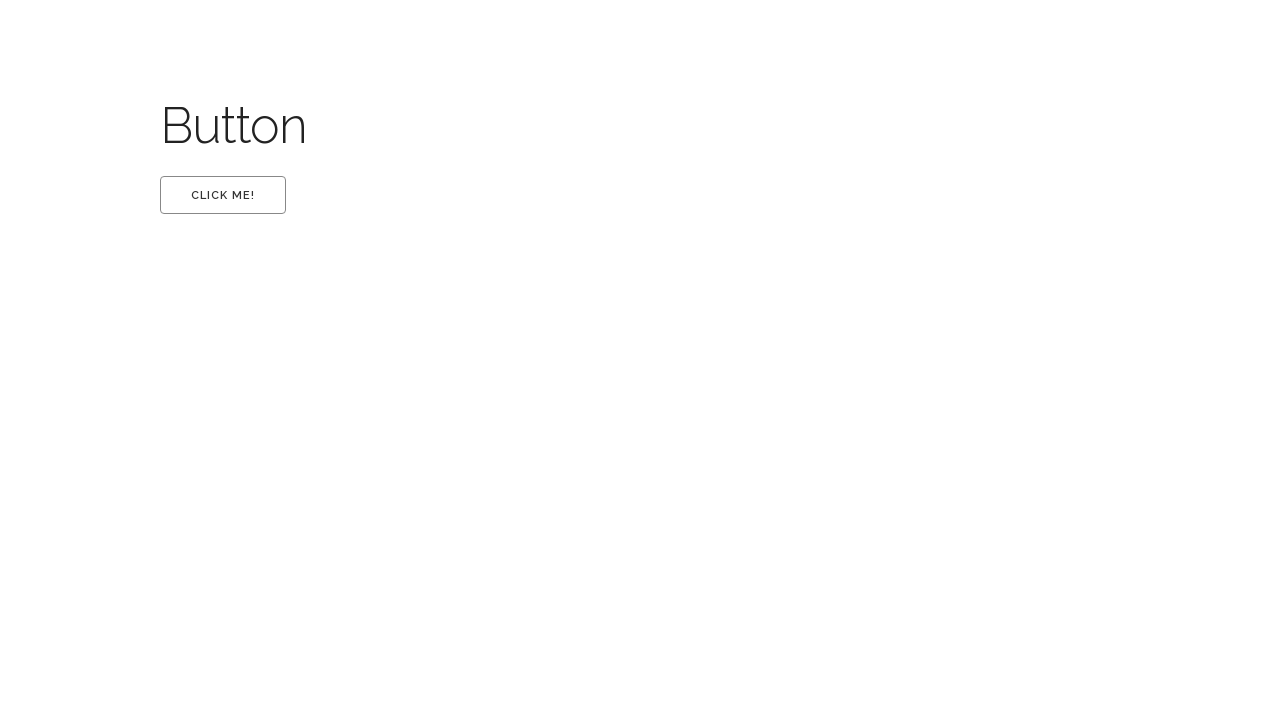

Clicked the first button at (223, 195) on #first
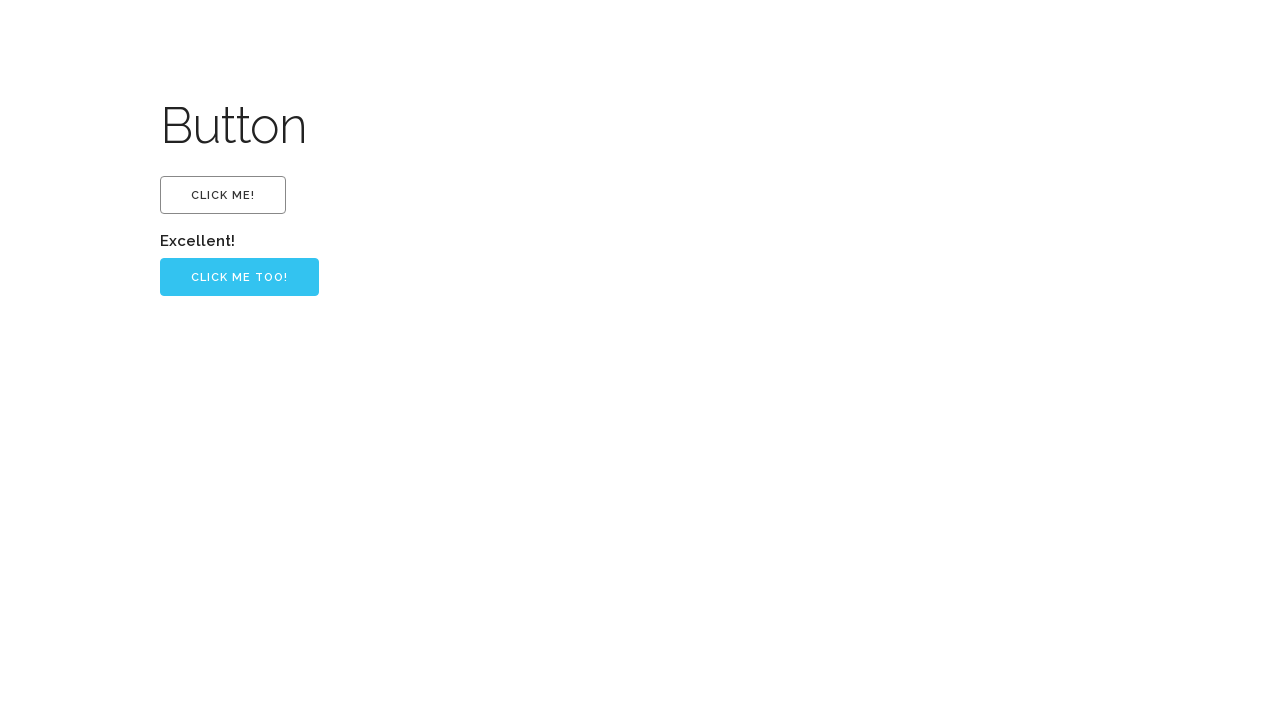

Verified 'Excellent!' label appeared
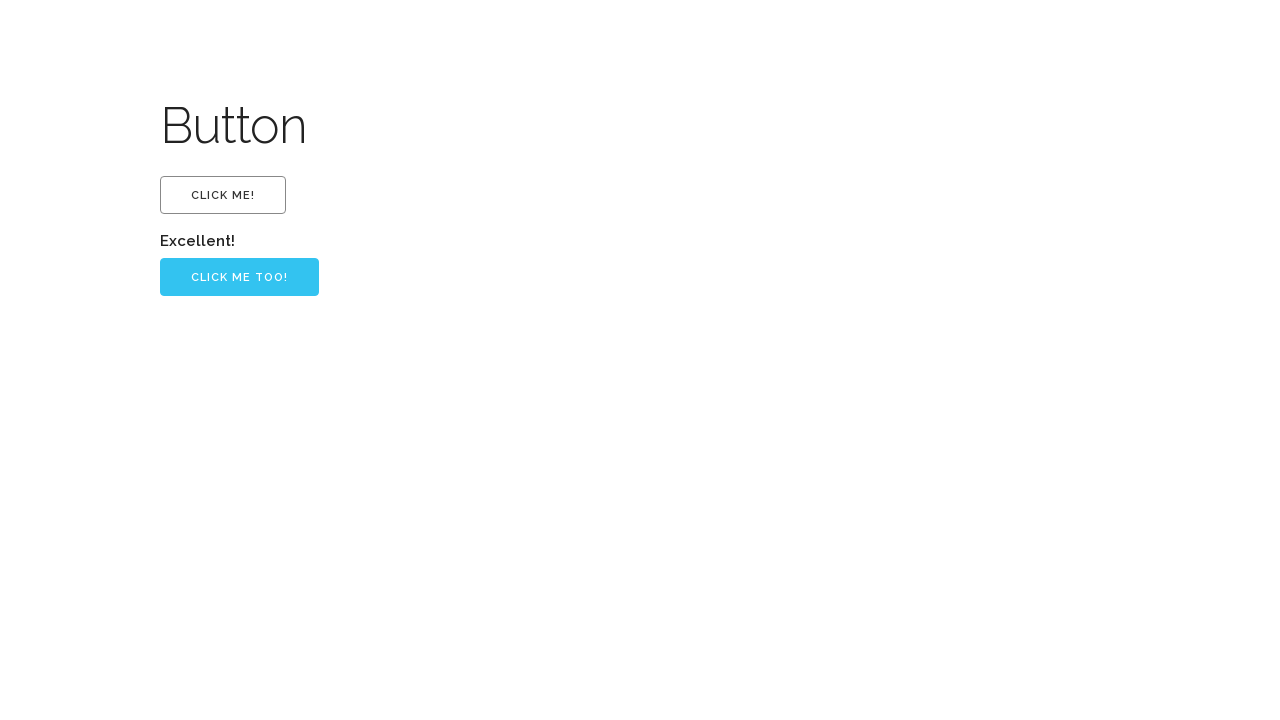

Clicked the input button at (240, 277) on input[type='button']
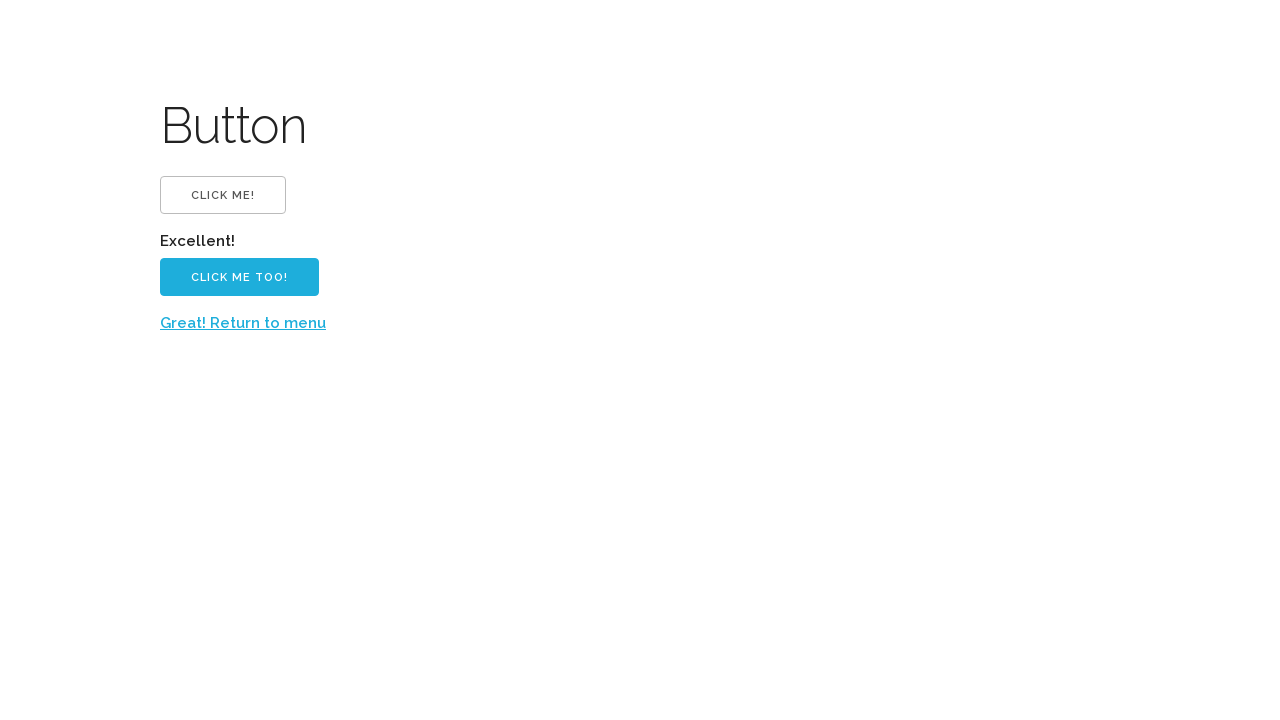

Verified 'Great! Return to menu' link appeared
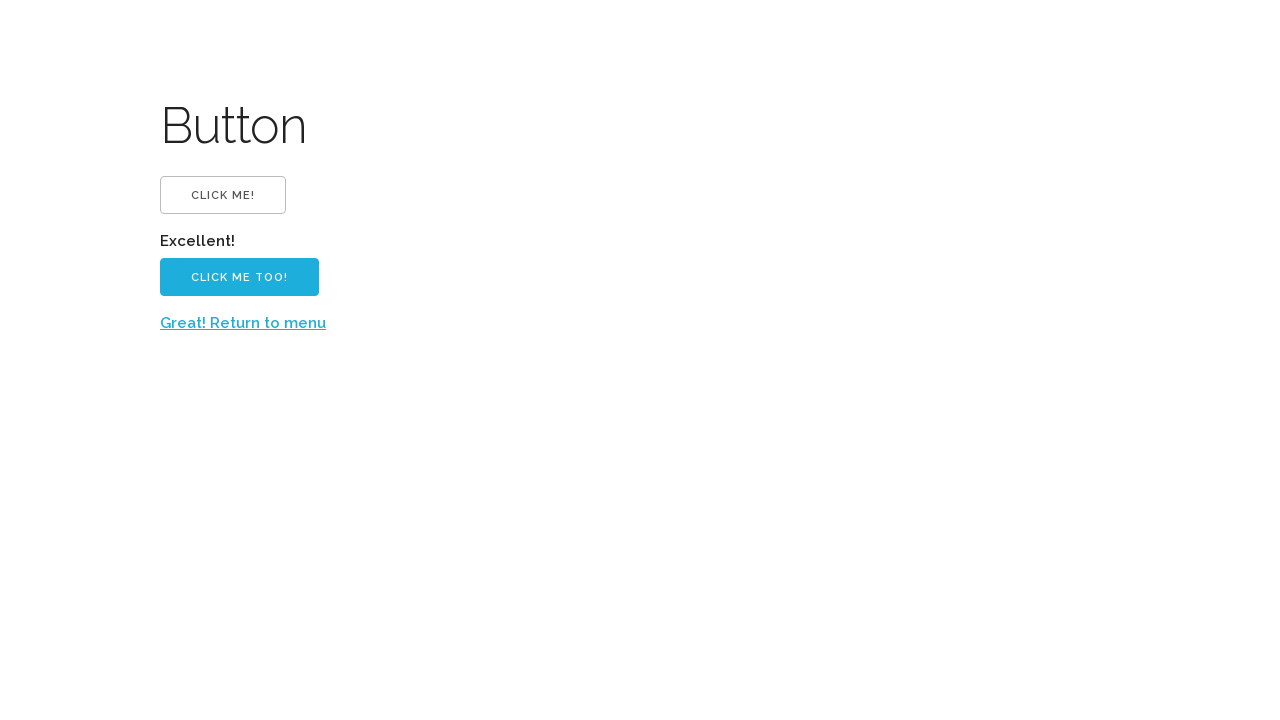

Clicked 'Great! Return to menu' link to return to menu at (243, 323) on text='Great! Return to menu'
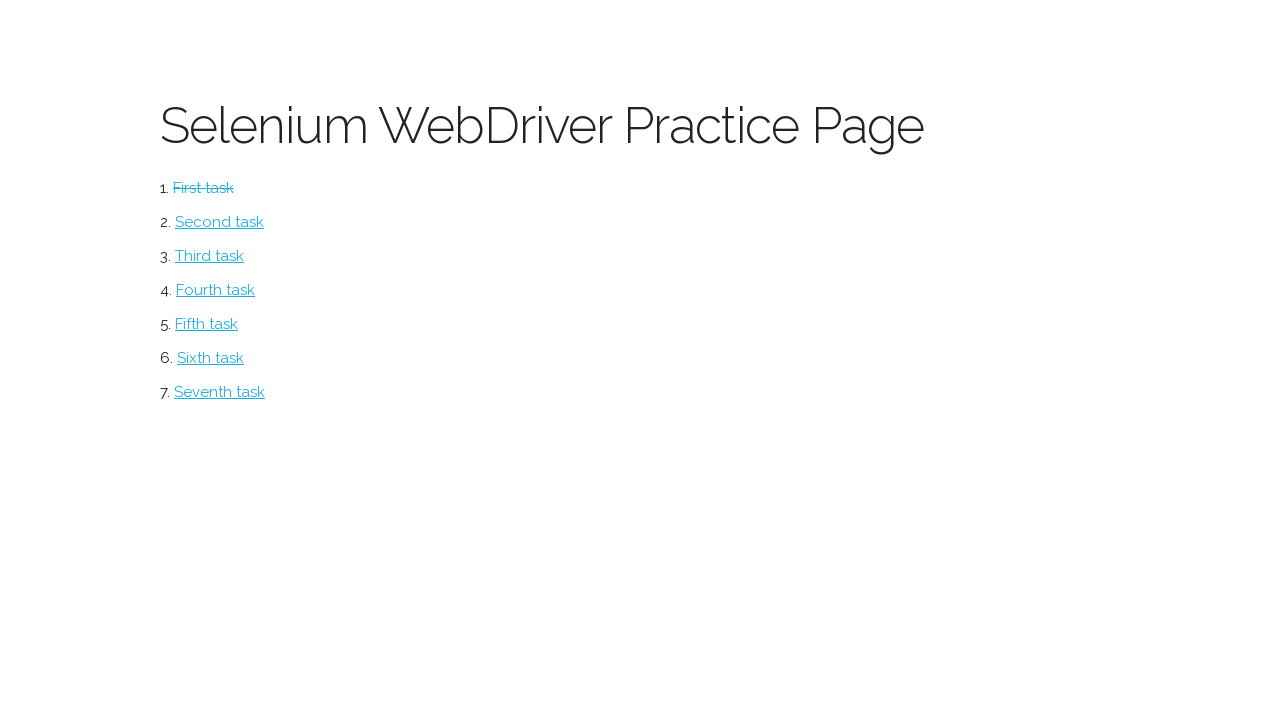

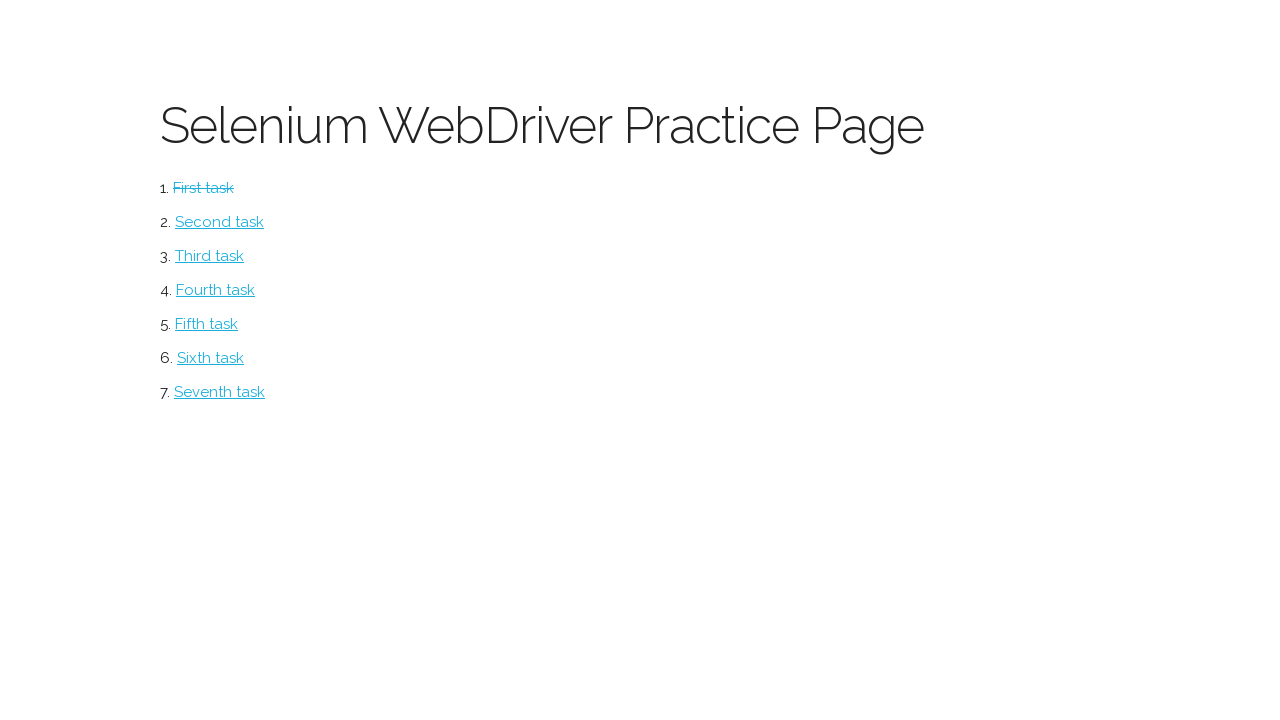